Navigates to the GCP Dot chart page and verifies that the chart elements are loaded, including the chart shadow element and the dot indicator (full version with same navigation as base).

Starting URL: https://gcpdot.com/gcpchart.php

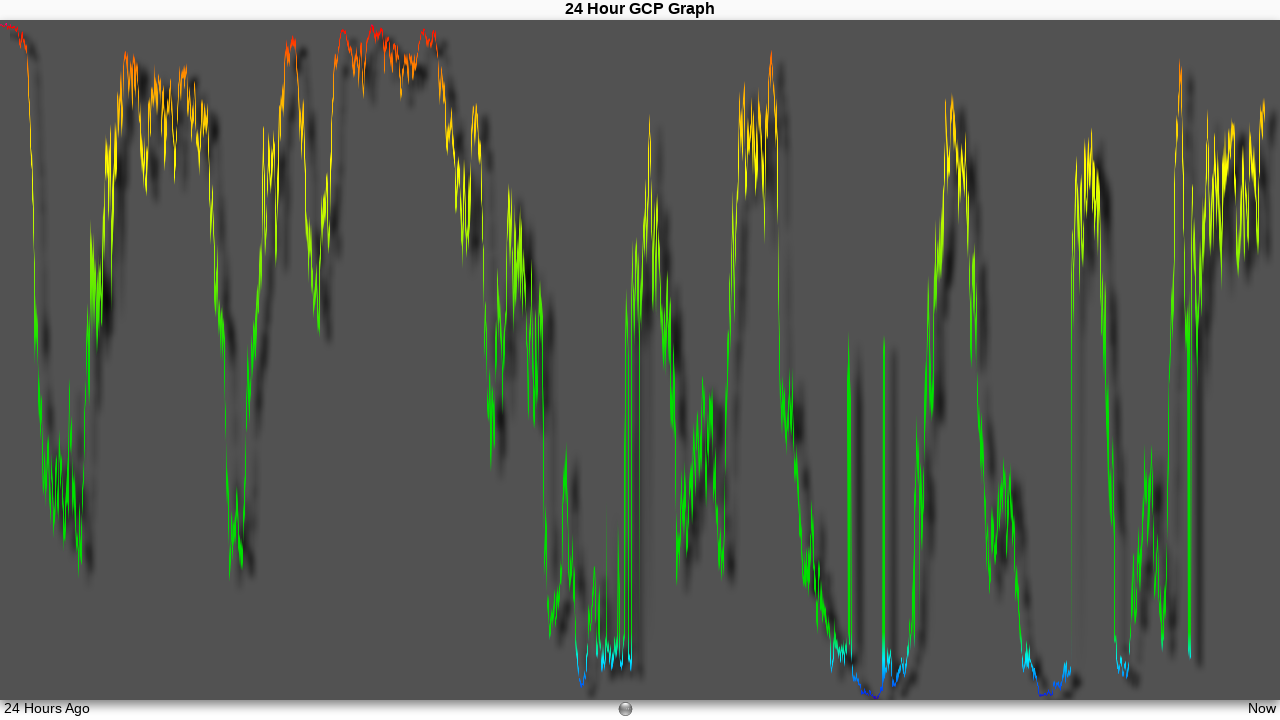

Waited for chart shadow element (#gcpChartShadow) to be visible
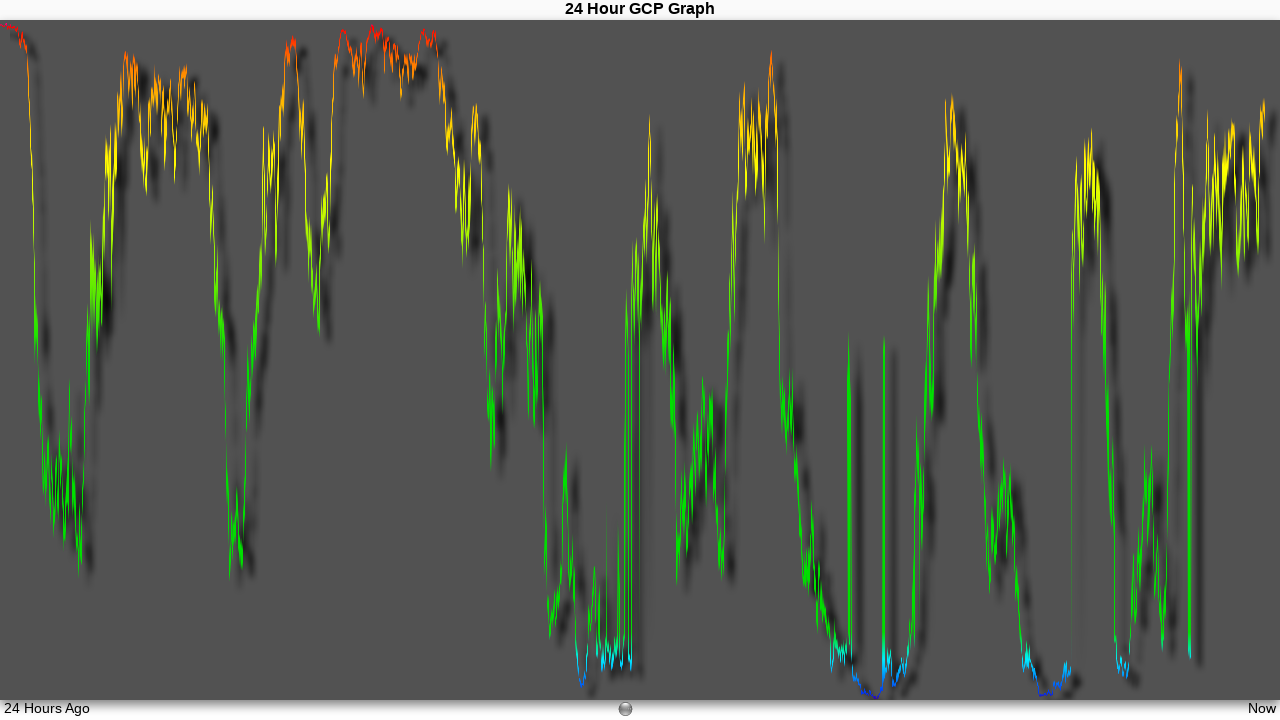

Waited for dot indicator element (div > div) to appear
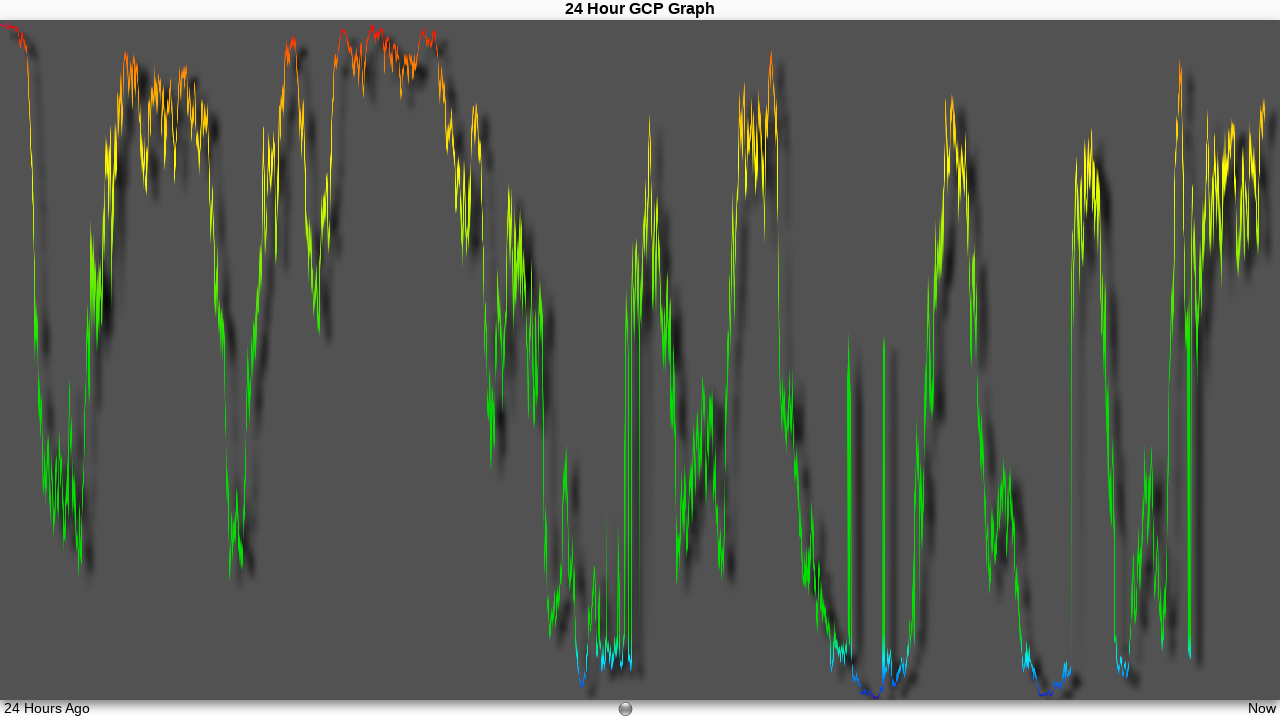

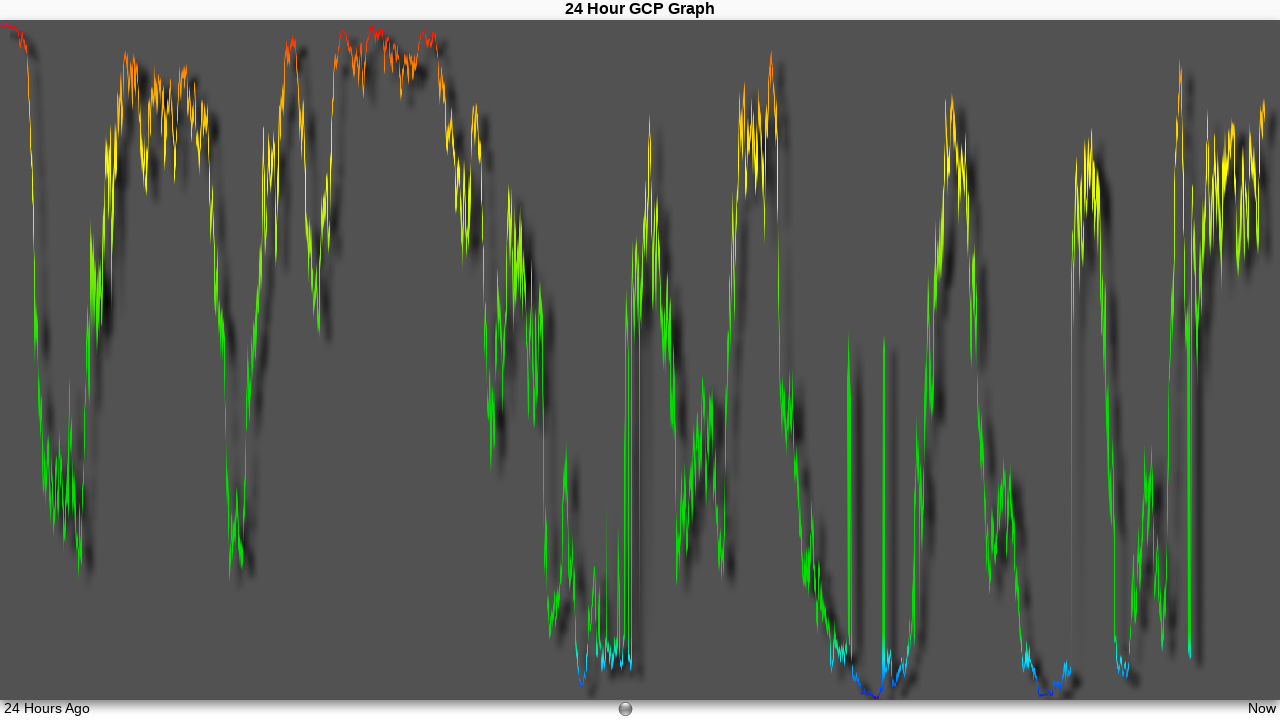